Simple navigation test that loads the QQ.com homepage and waits for the page to render

Starting URL: http://www.qq.com

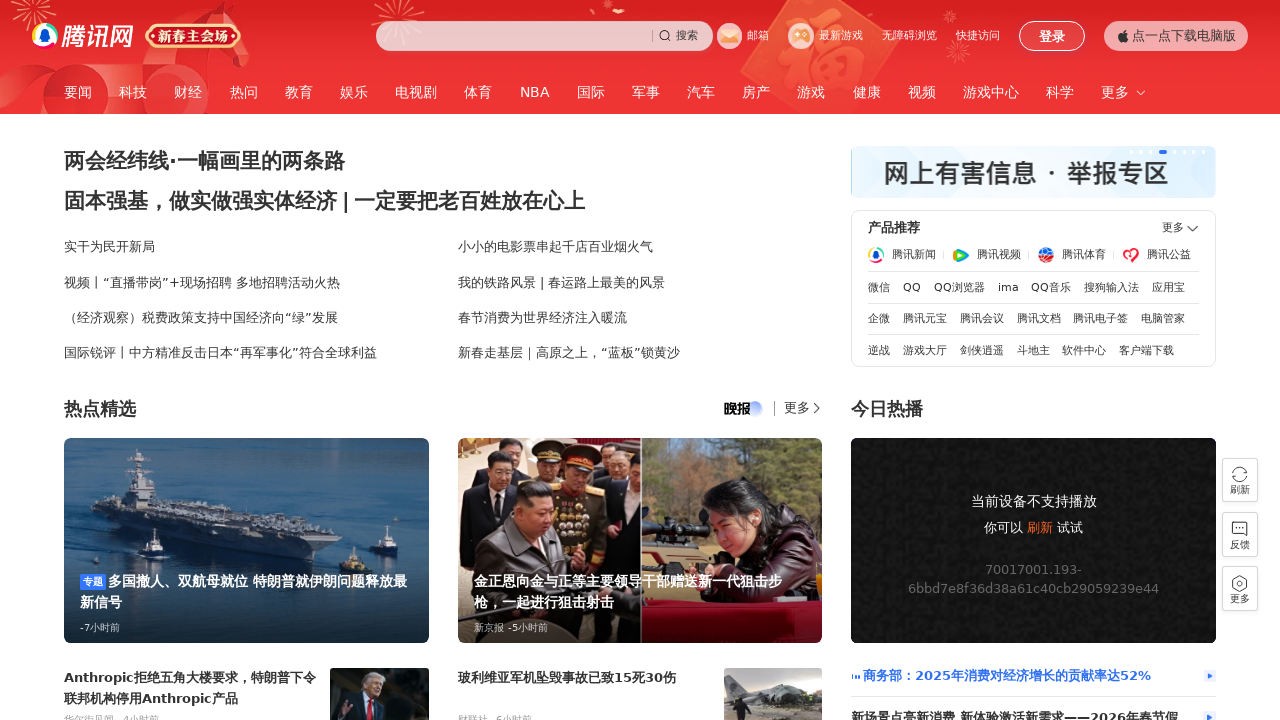

QQ.com homepage loaded and DOM content rendered
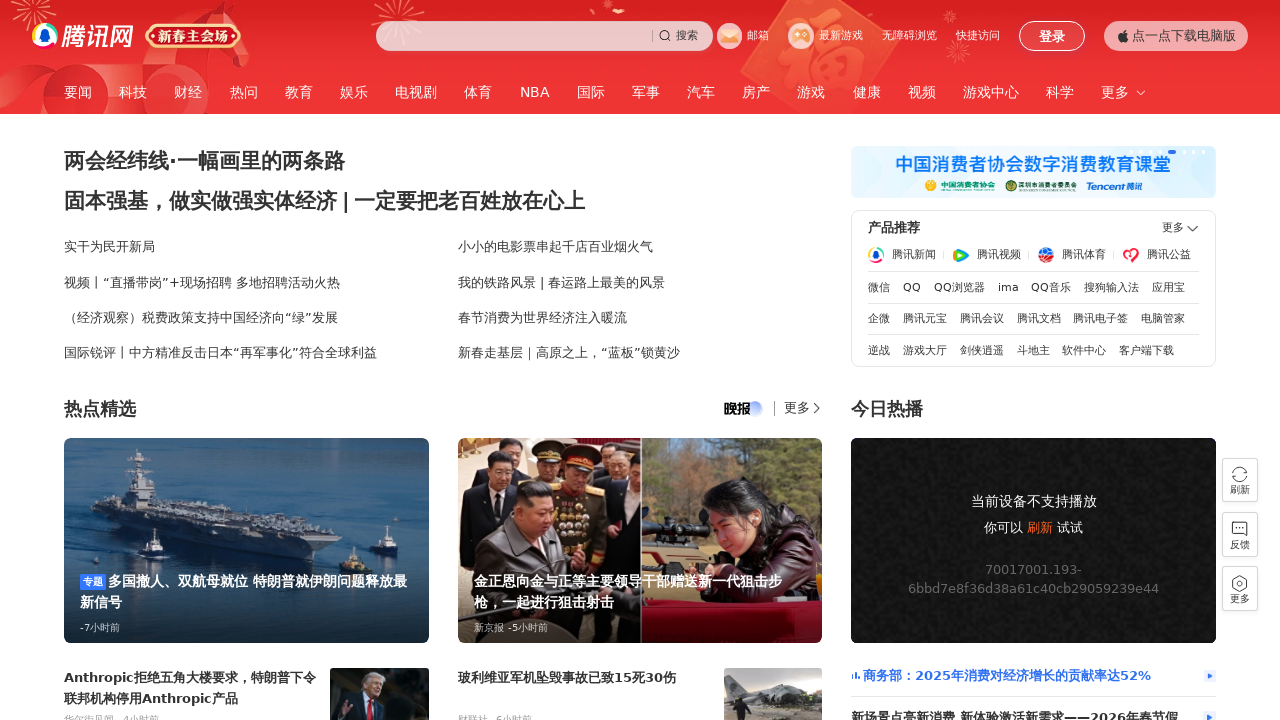

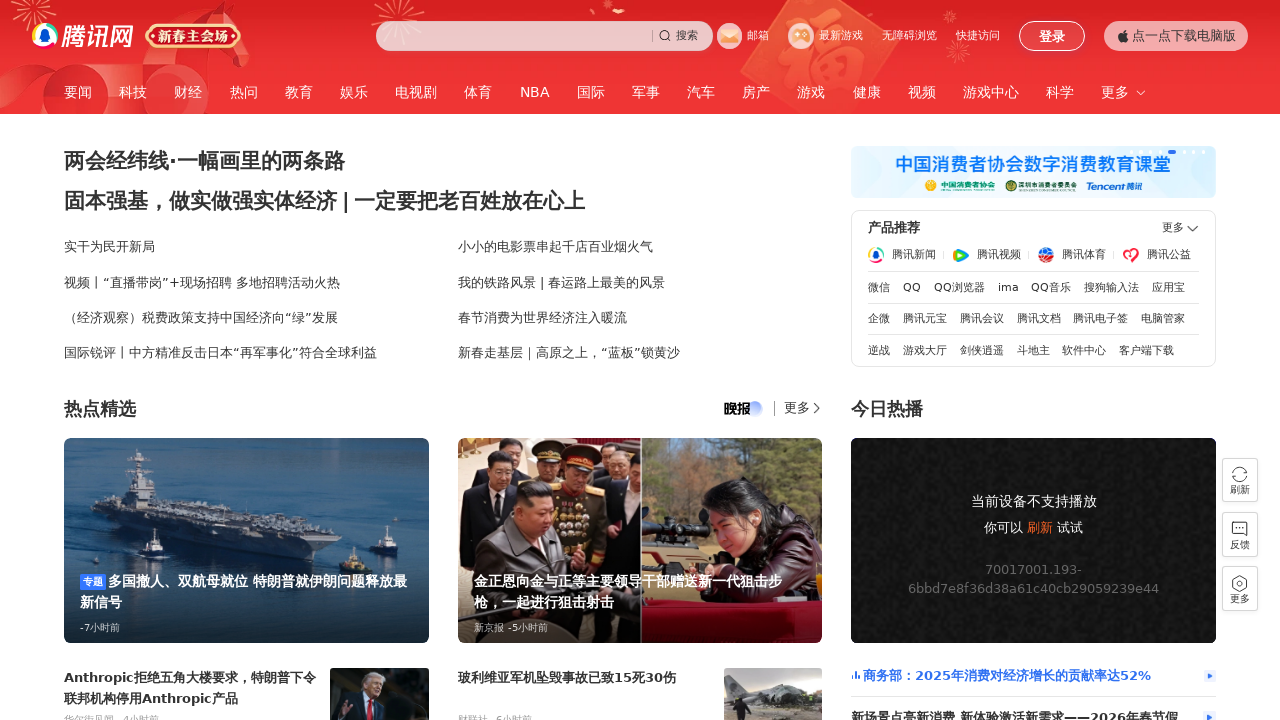